Tests DuckDuckGo search by navigating to the site, entering a search phrase, and verifying the results page URL contains the search query

Starting URL: https://duckduckgo.com

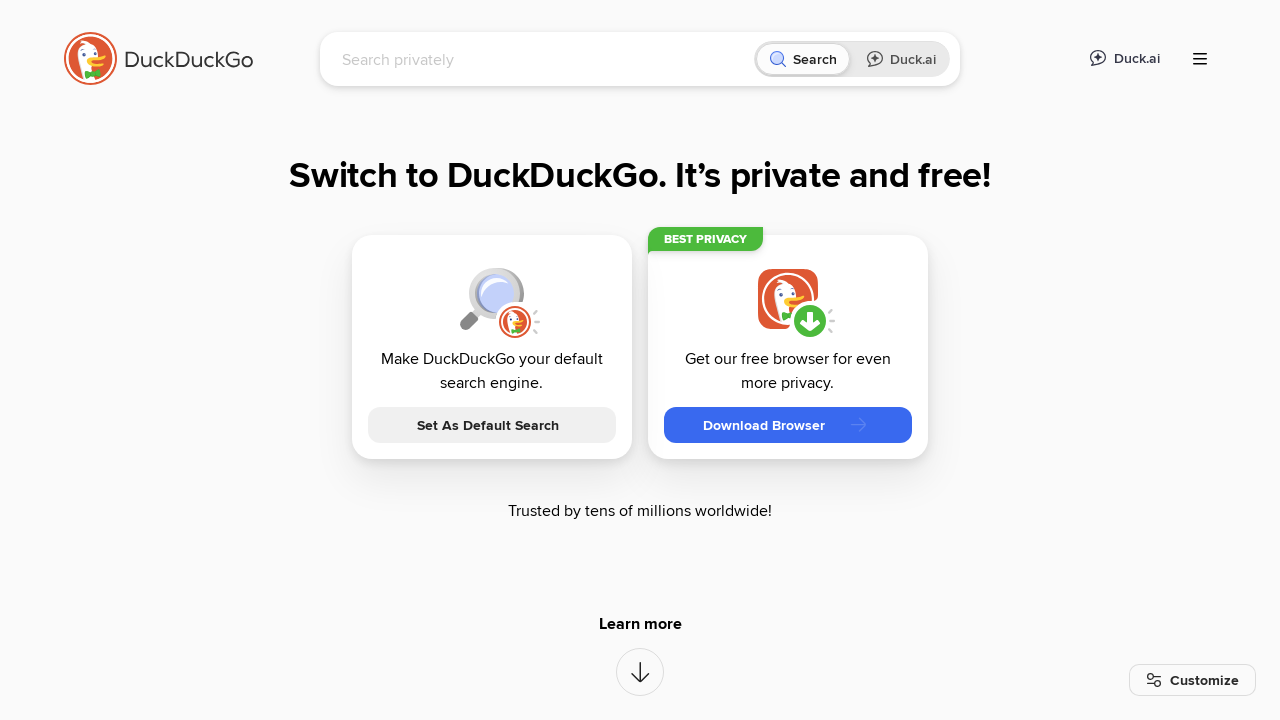

Filled search box with 'searchPhrase' on input[name='q']
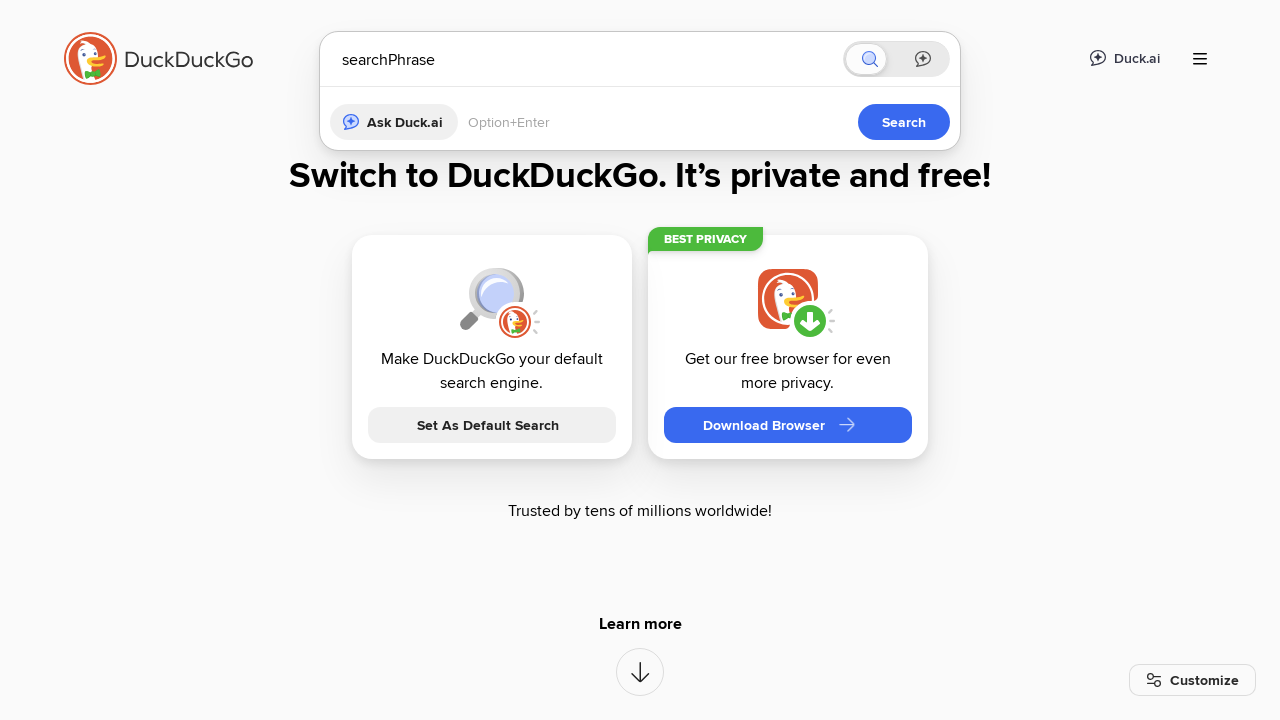

Pressed Enter to submit search on input[name='q']
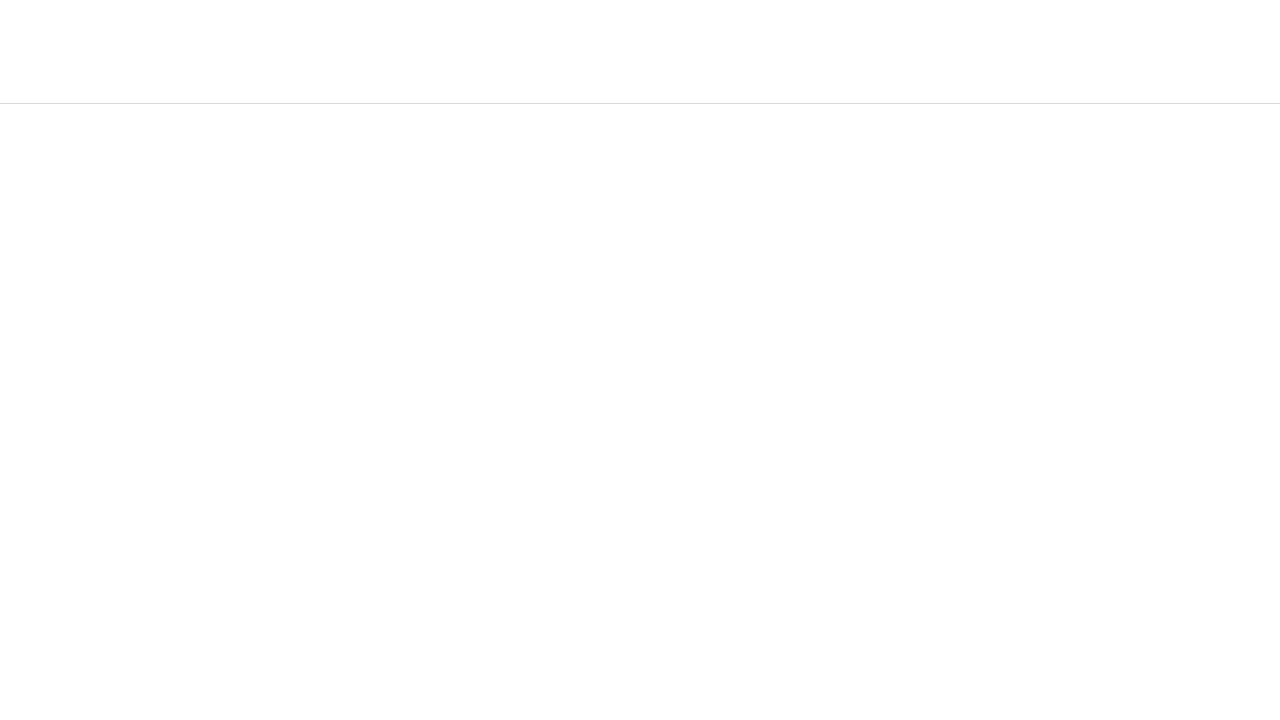

Search results page loaded (networkidle)
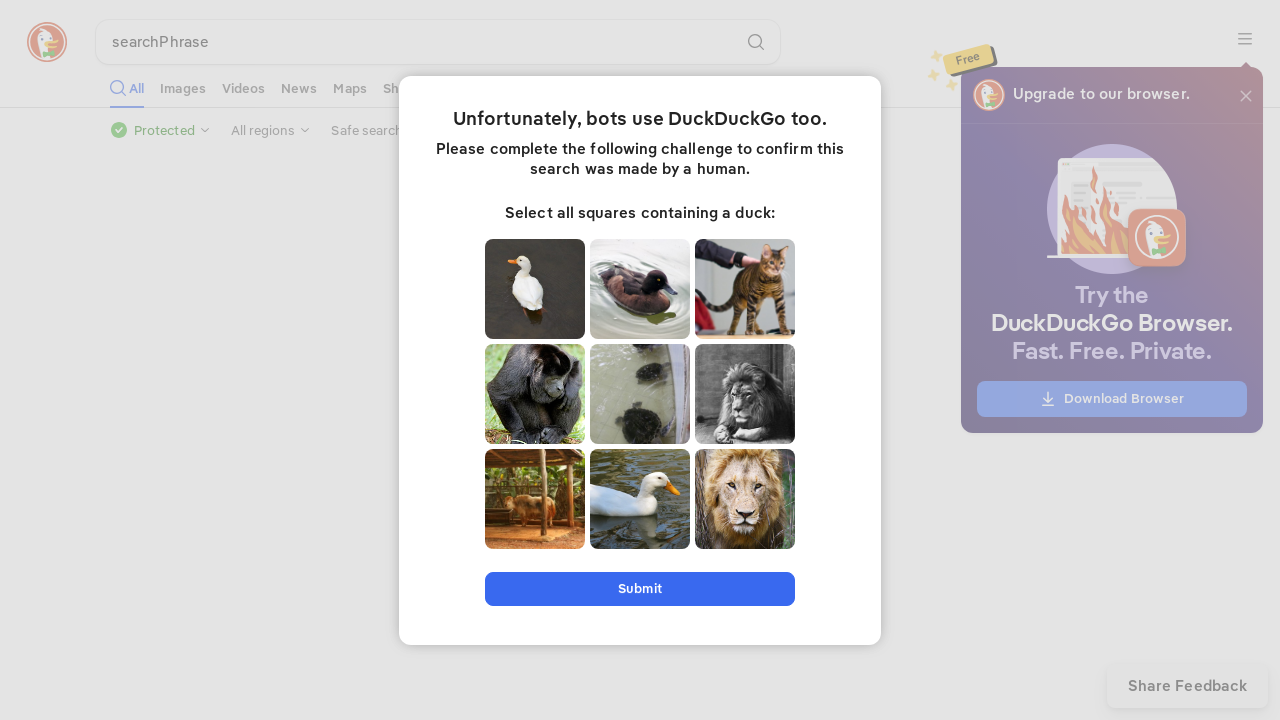

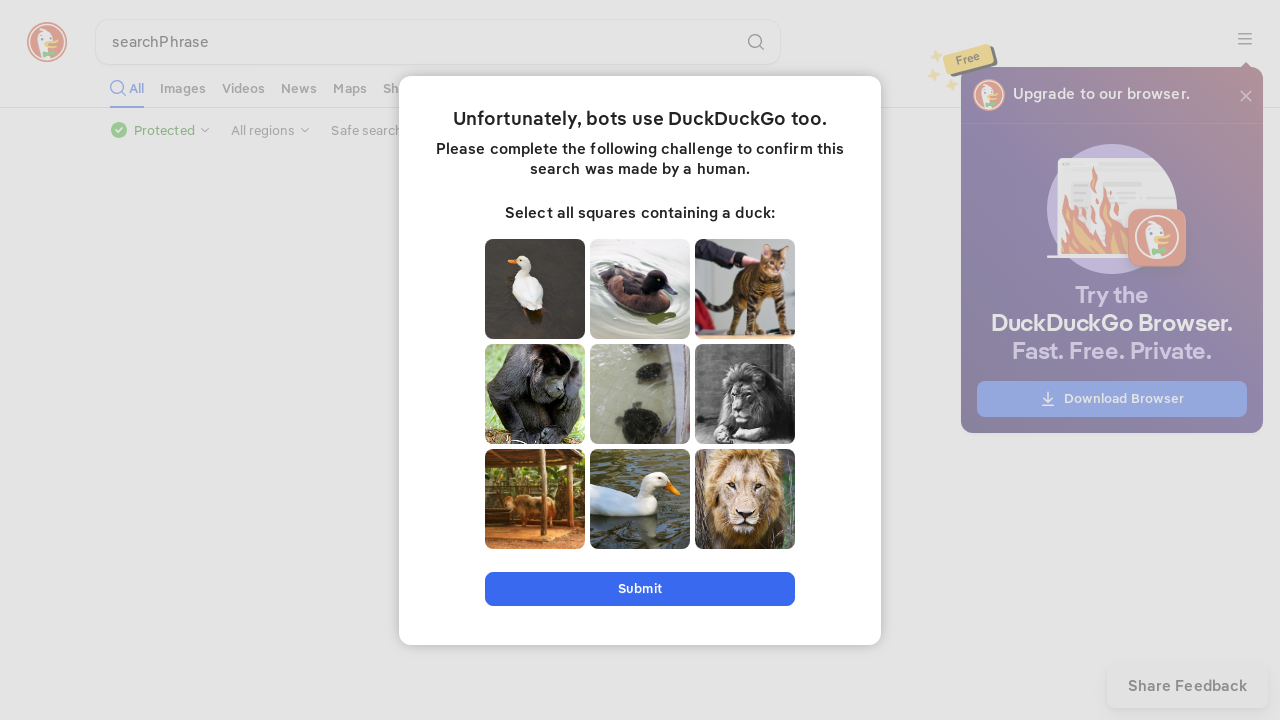